Tests adding todo items by creating two todos and verifying they appear in the list

Starting URL: https://demo.playwright.dev/todomvc

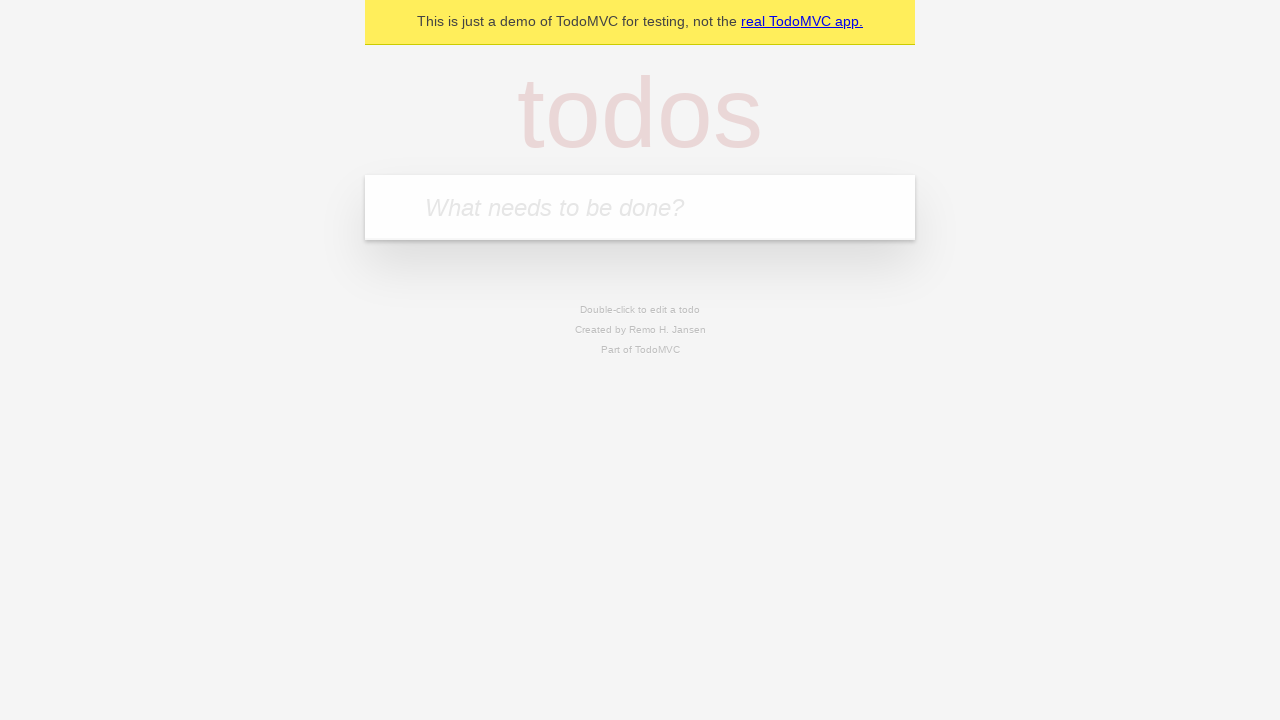

Located the todo input field
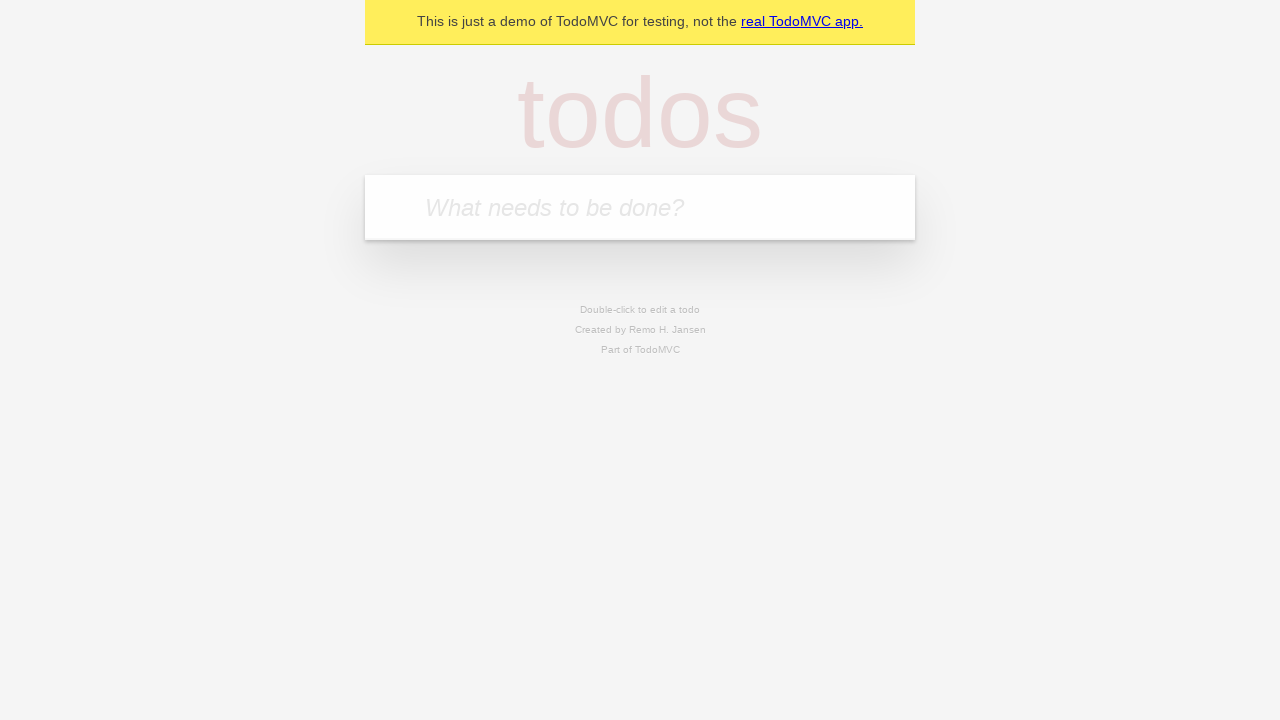

Filled todo input with 'buy some cheese' on internal:attr=[placeholder="What needs to be done?"i]
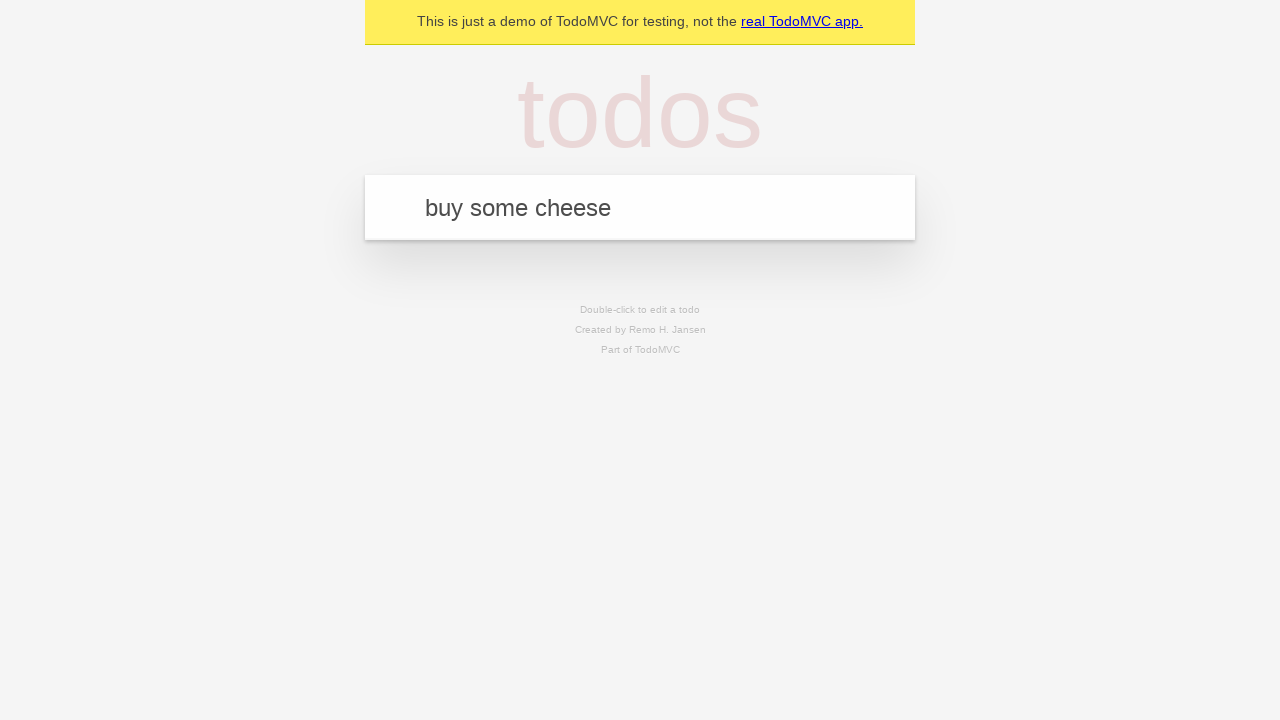

Pressed Enter to create first todo on internal:attr=[placeholder="What needs to be done?"i]
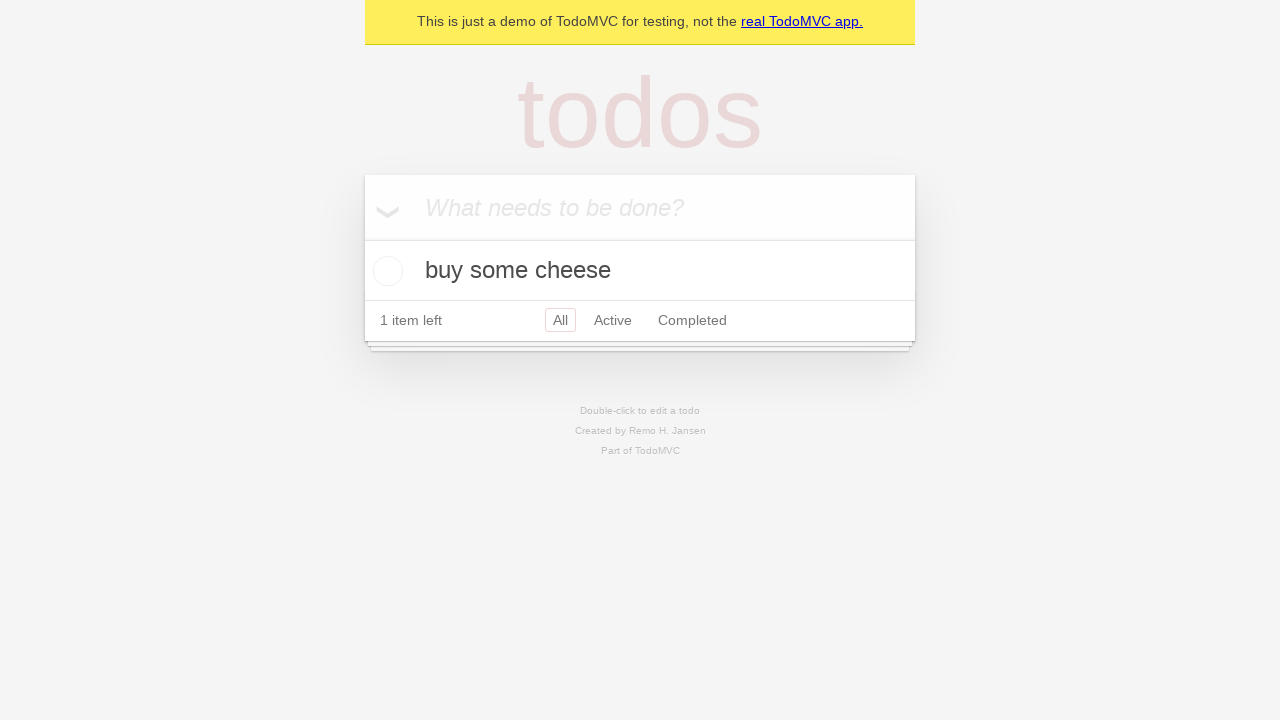

First todo item appeared in the list
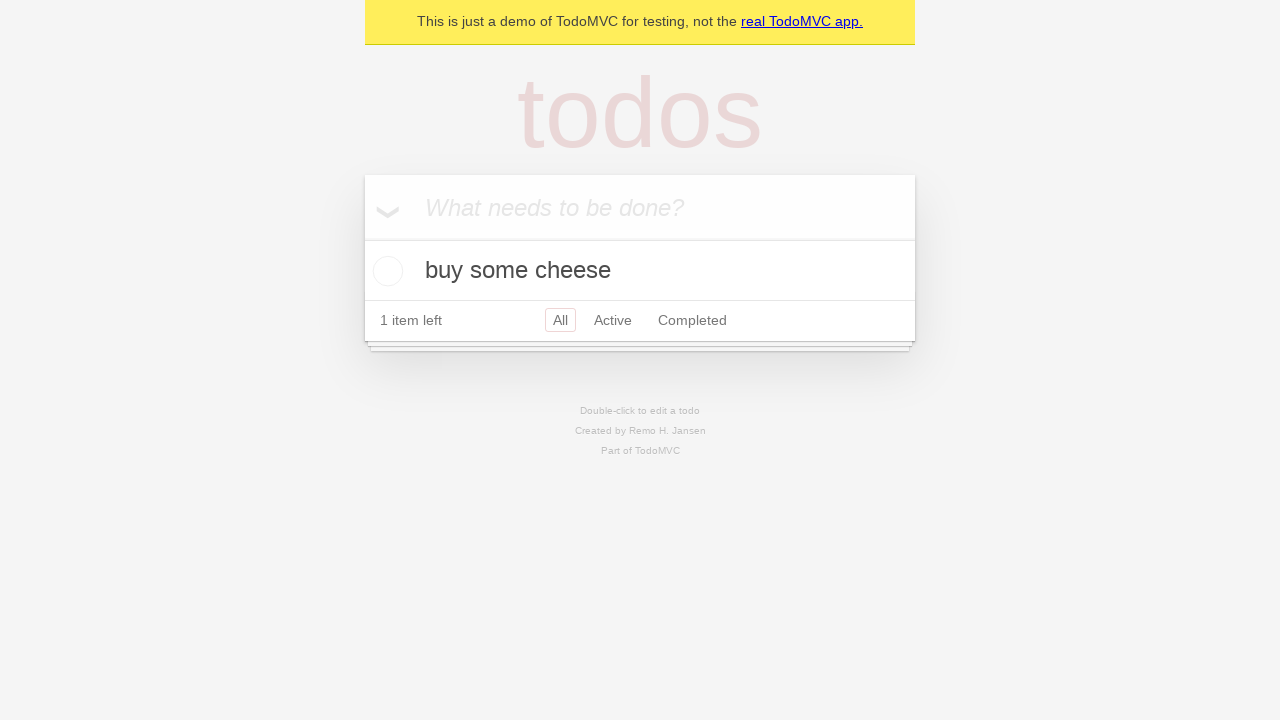

Filled todo input with 'feed the cat' on internal:attr=[placeholder="What needs to be done?"i]
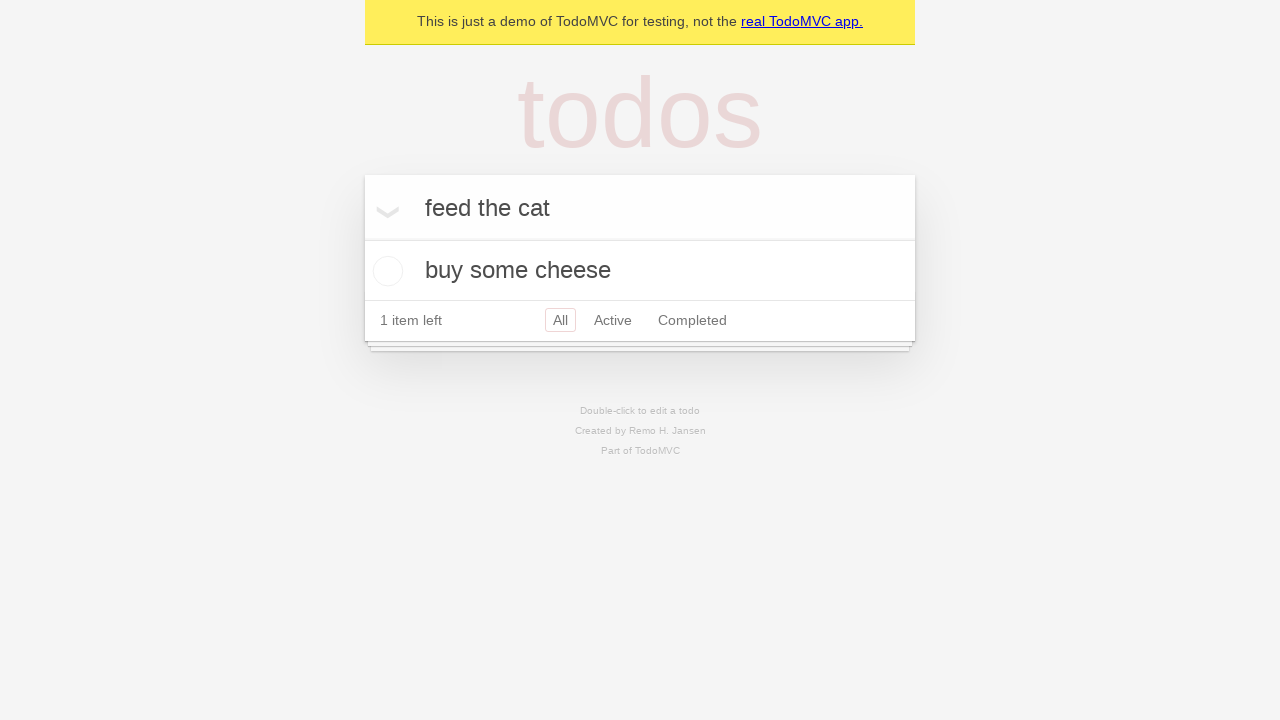

Pressed Enter to create second todo on internal:attr=[placeholder="What needs to be done?"i]
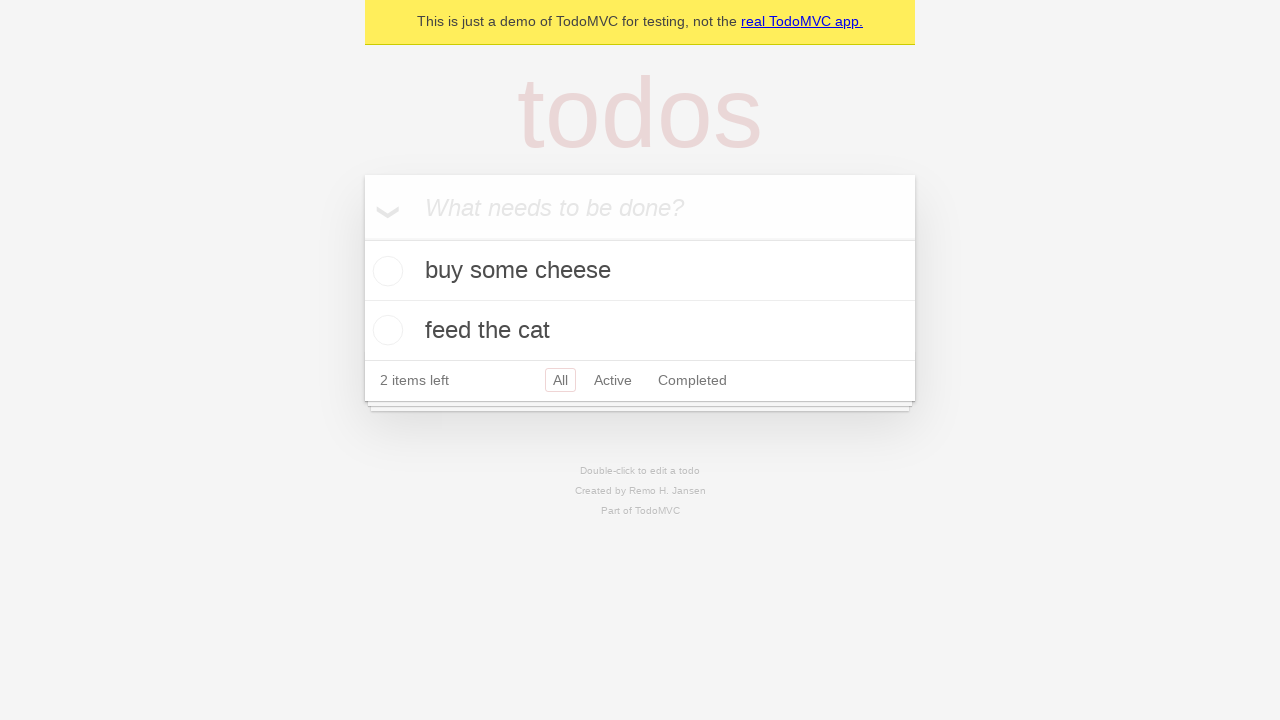

Second todo item appeared in the list
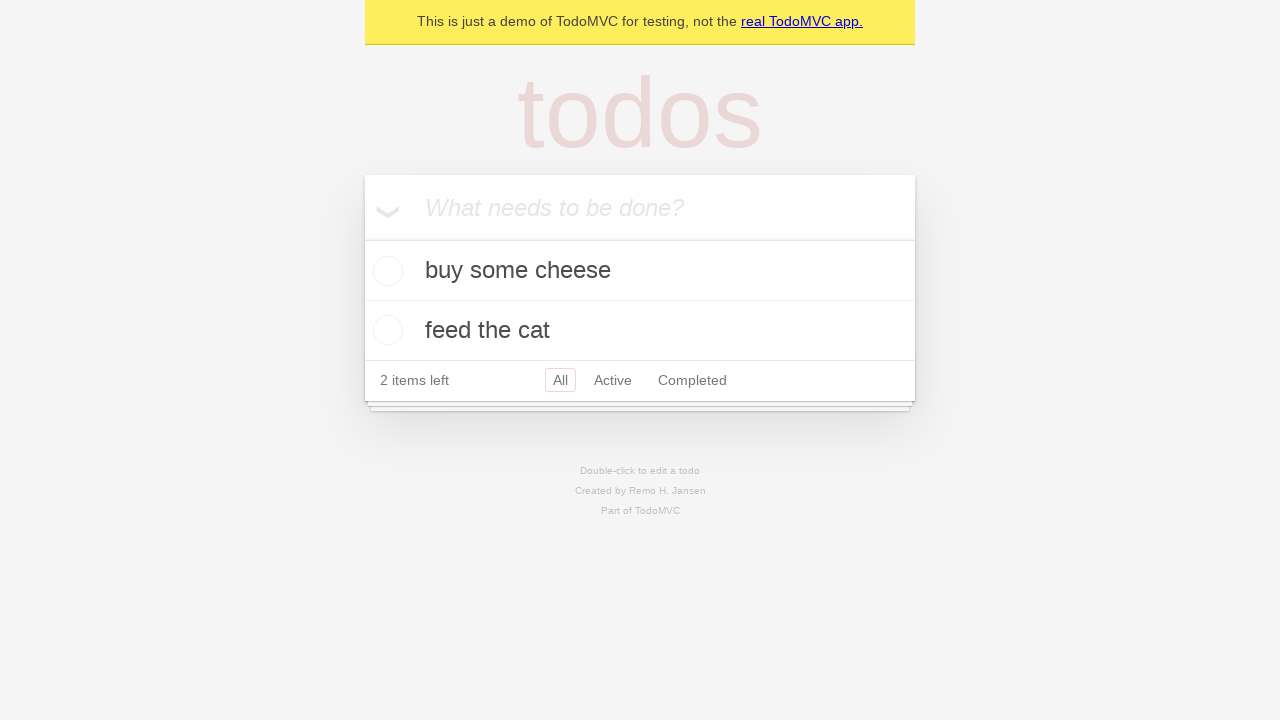

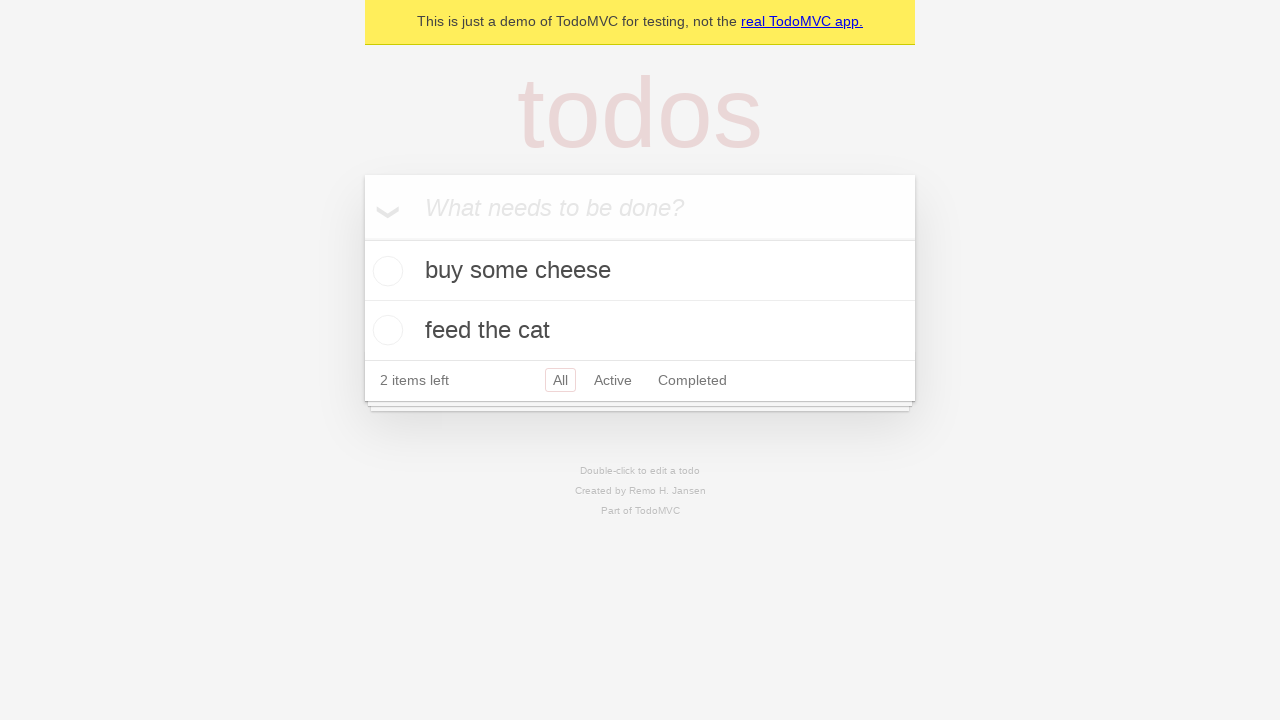